Tests a contact/inquiry form submission on EduMarshal website by filling in personal details including name, email, phone, institution, city, and number of students, then submitting the form.

Starting URL: https://edumarshal.com/

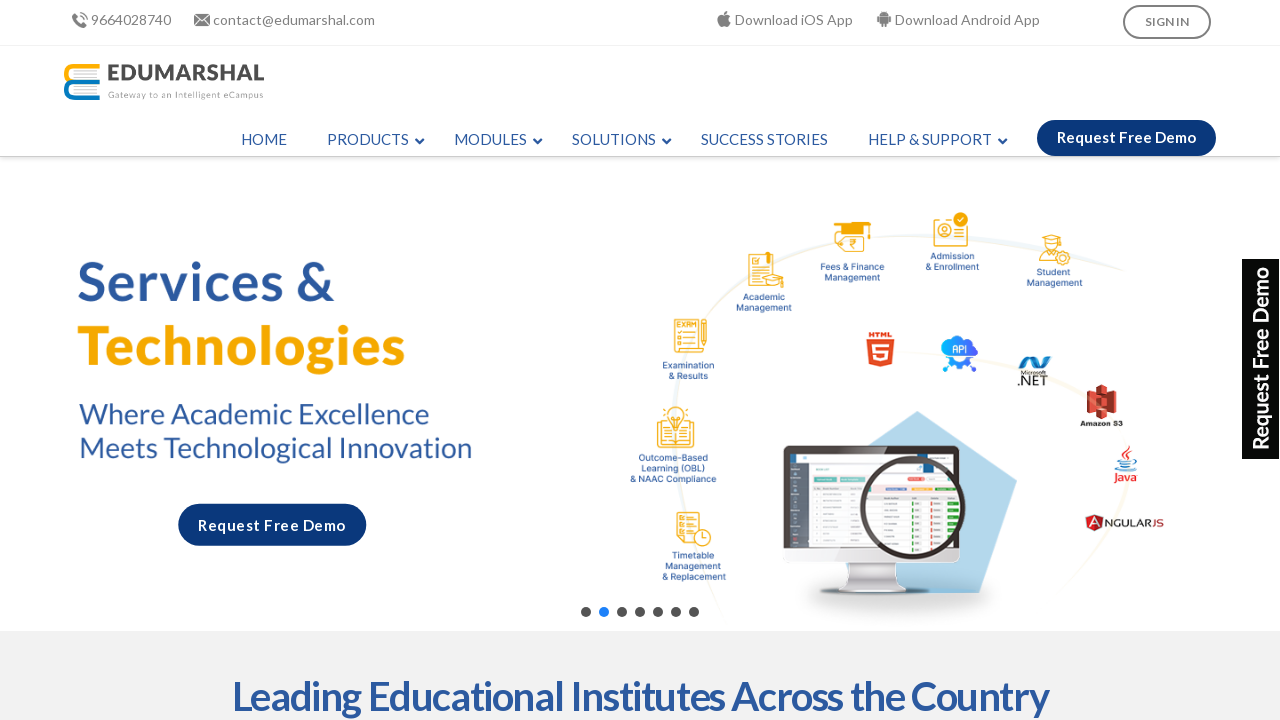

Filled first name field with 'Sathyan' on input[name='input_1.3']
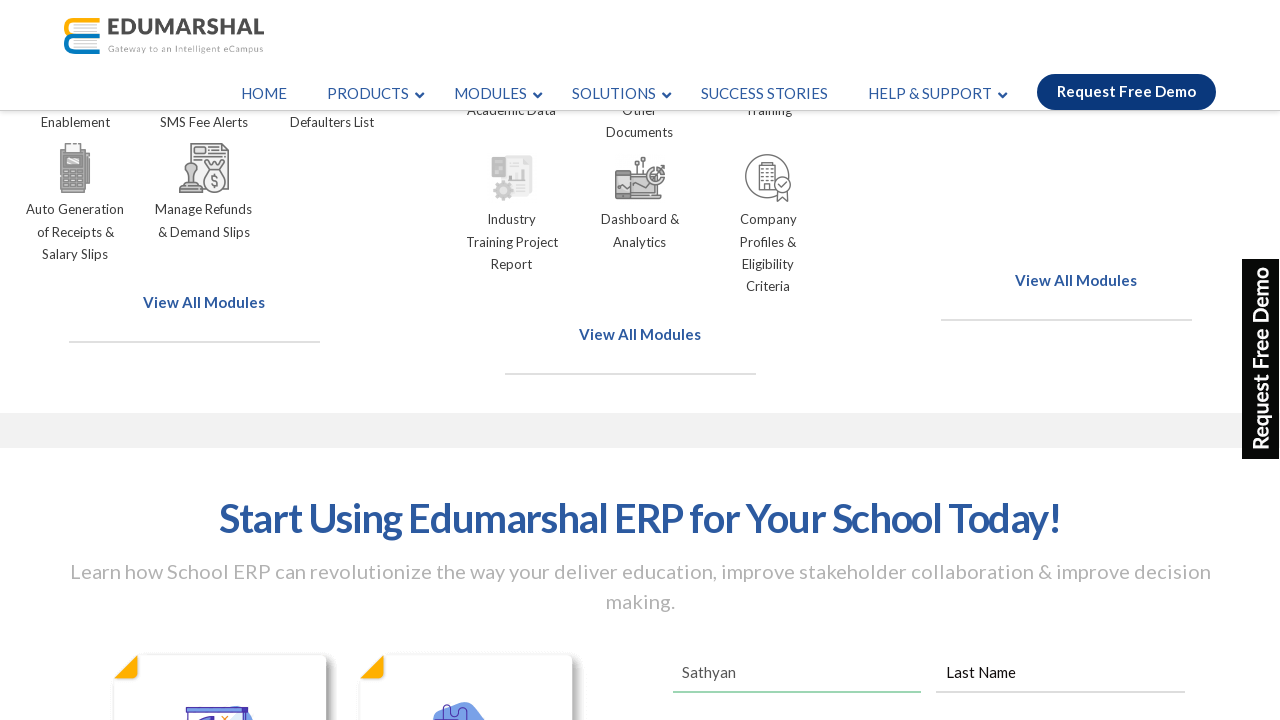

Filled last name field with 'Madhavan' on input[name='input_1.6']
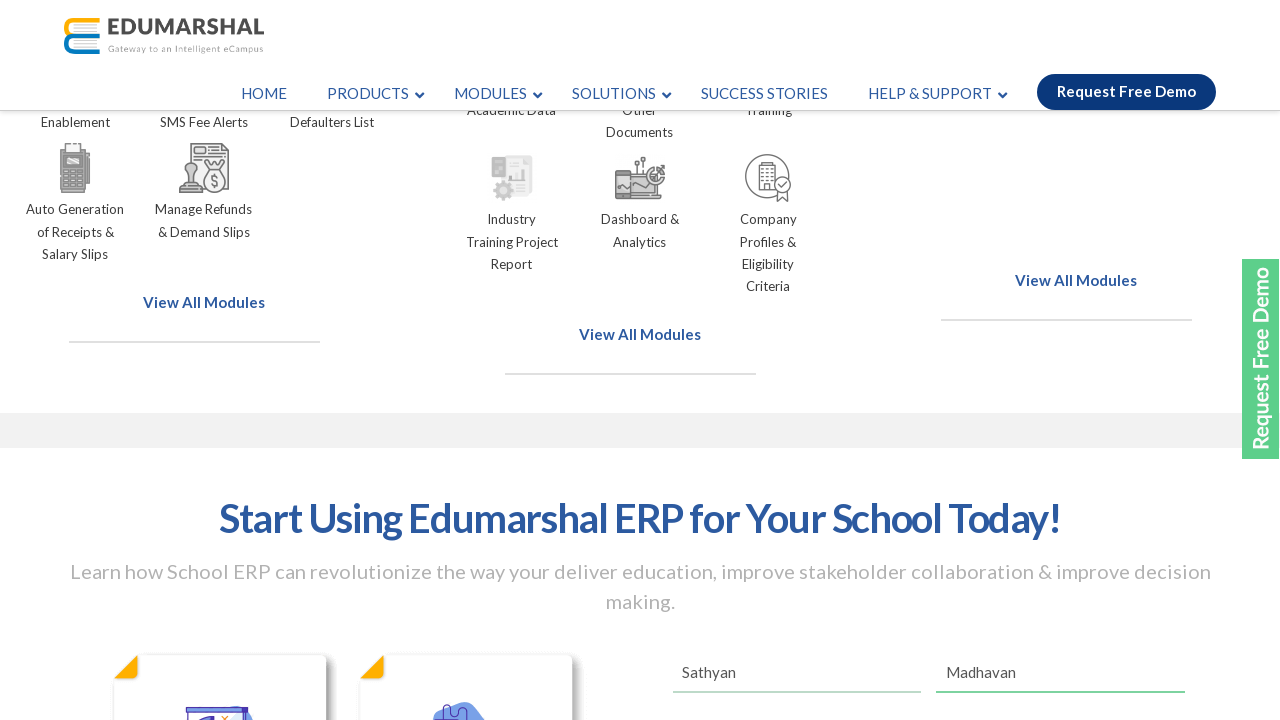

Filled email field with 'testuser@gmail.com' on input[type='email']
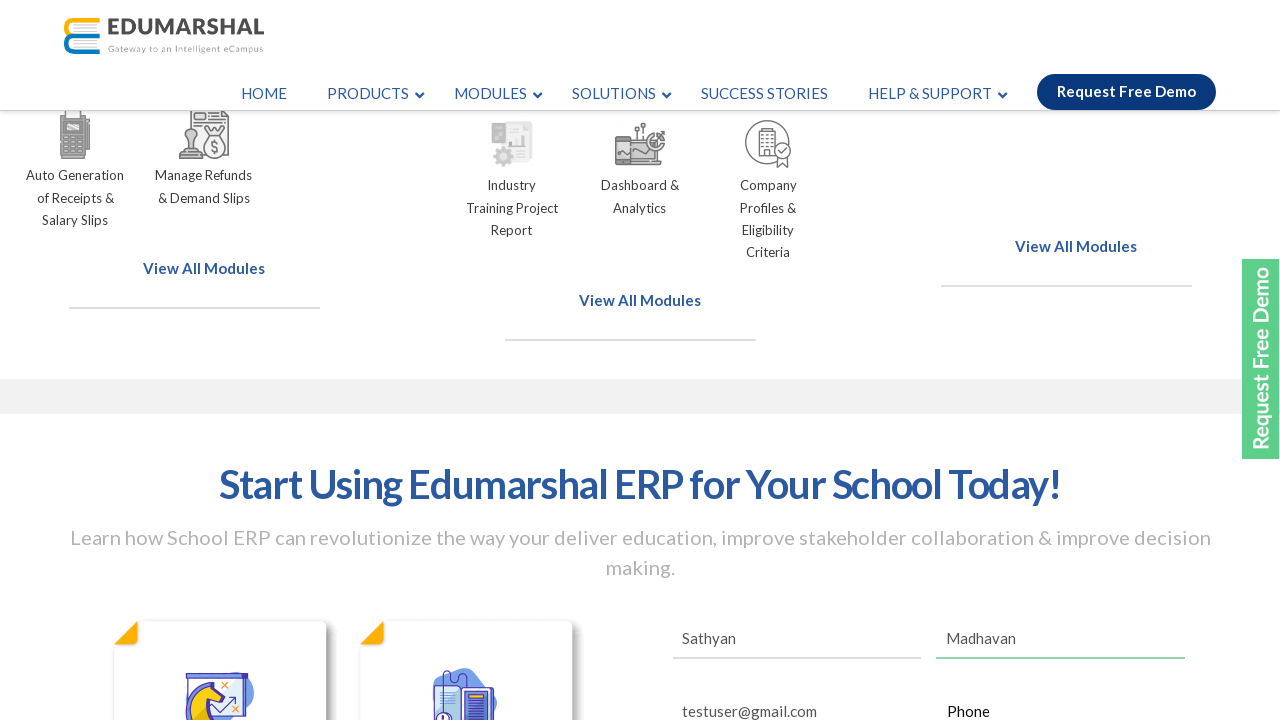

Filled phone number field with '1234567890' on input[type='tel']
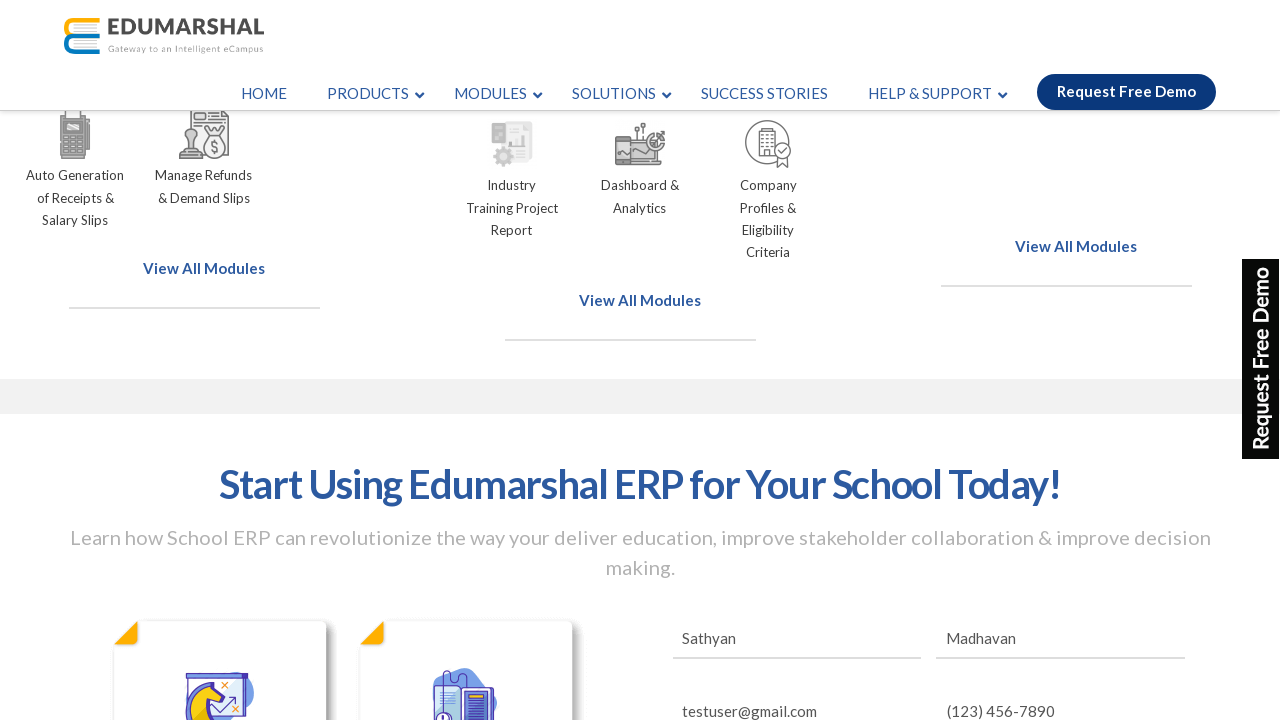

Filled institution name field with 'Asan institute' on input[name='input_5']
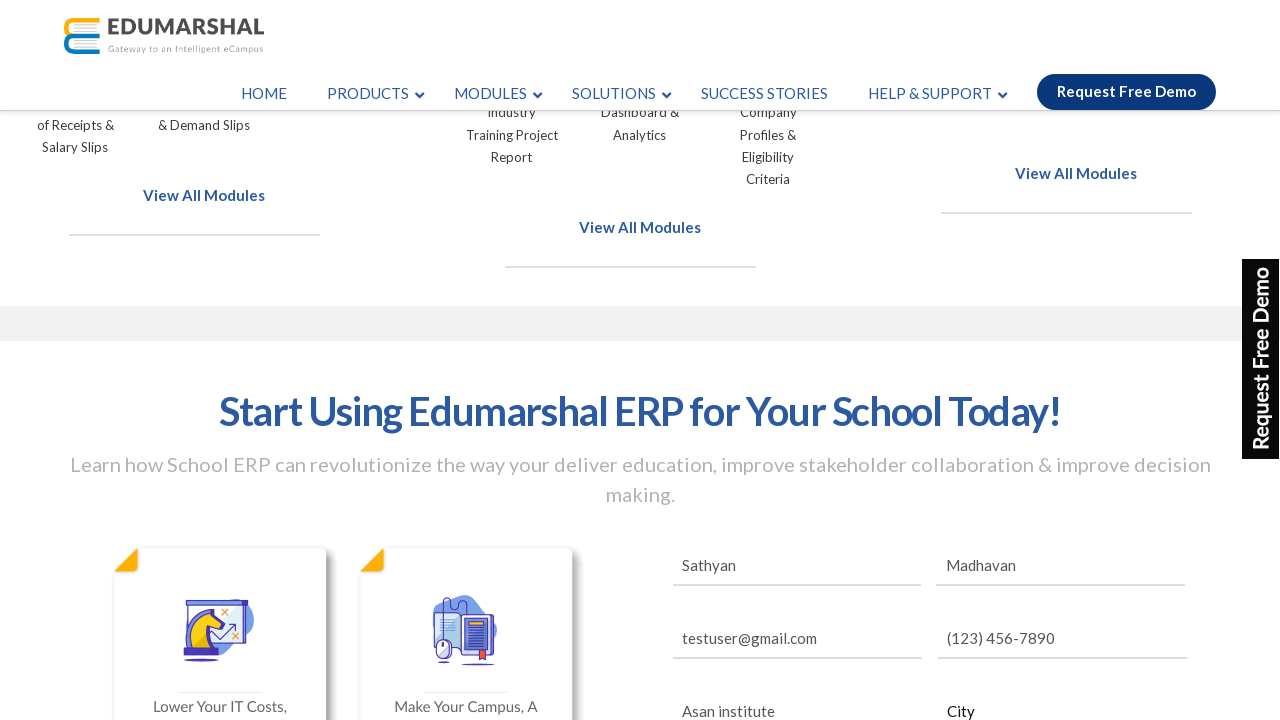

Filled city field with 'chennai' on input[name='input_8']
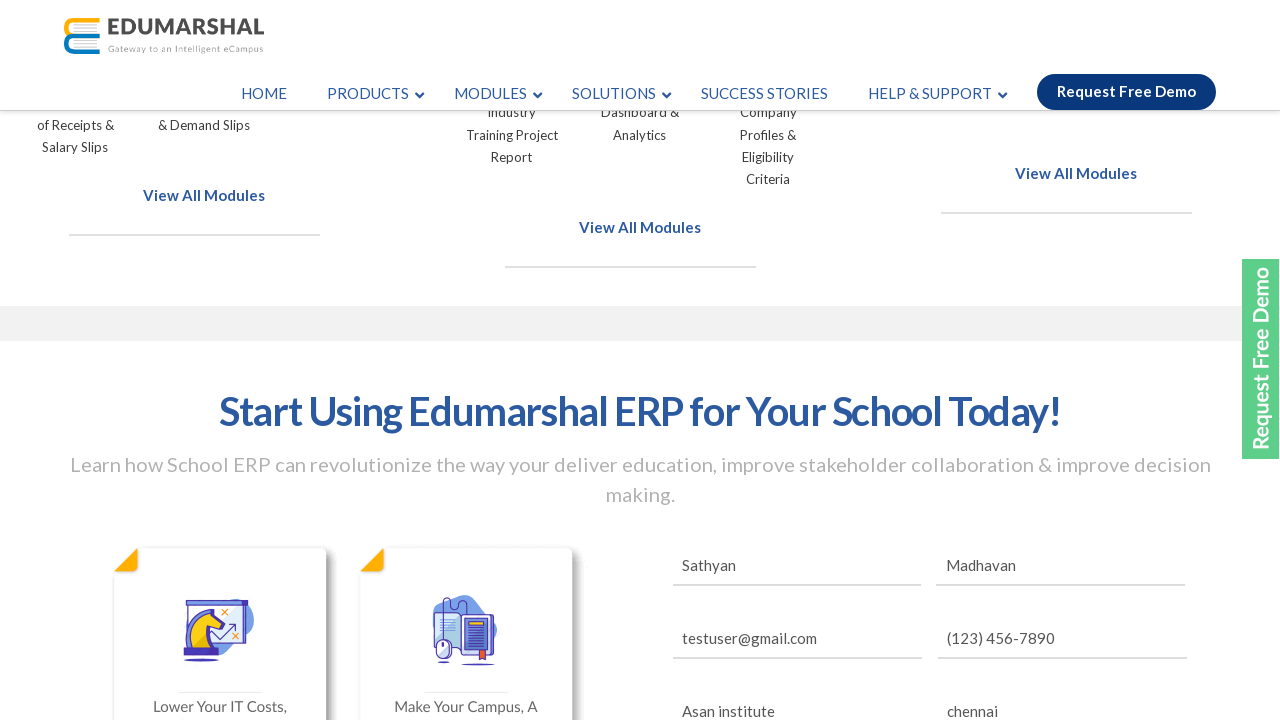

Filled number of students field with '10' on input[name='input_7']
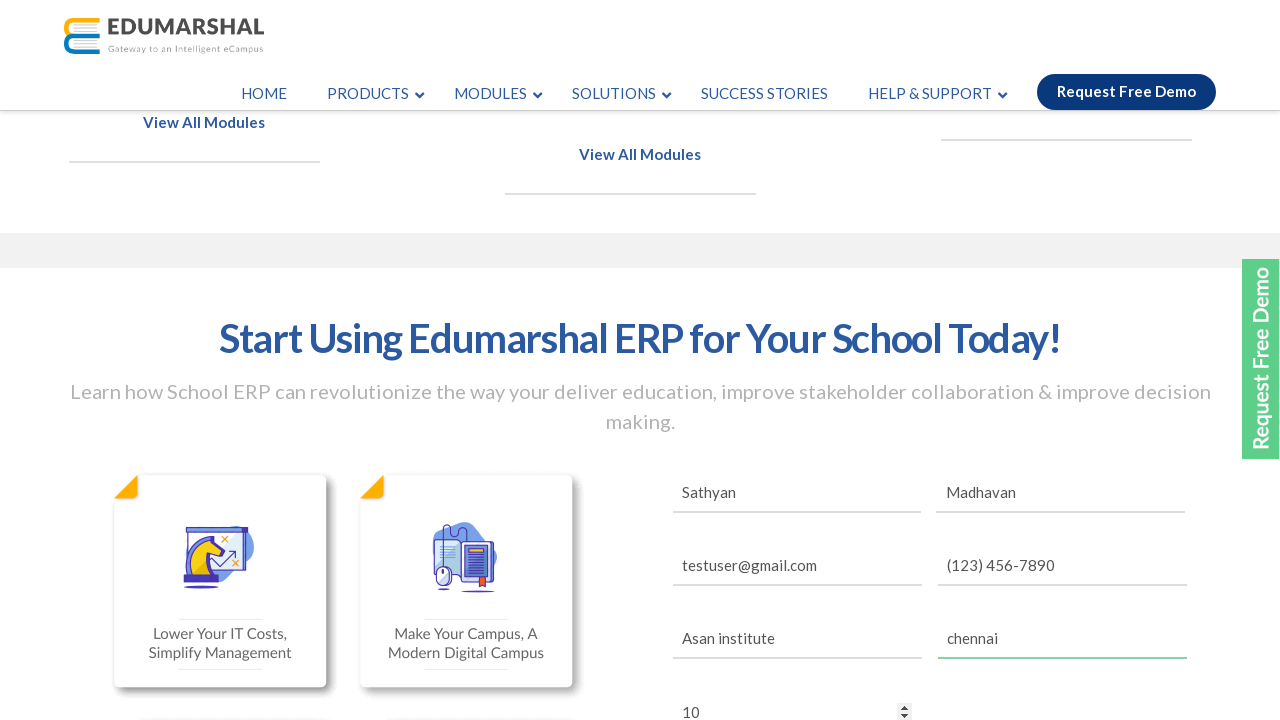

Clicked checkbox option at (894, 361) on label[for='choice_1_6_1']
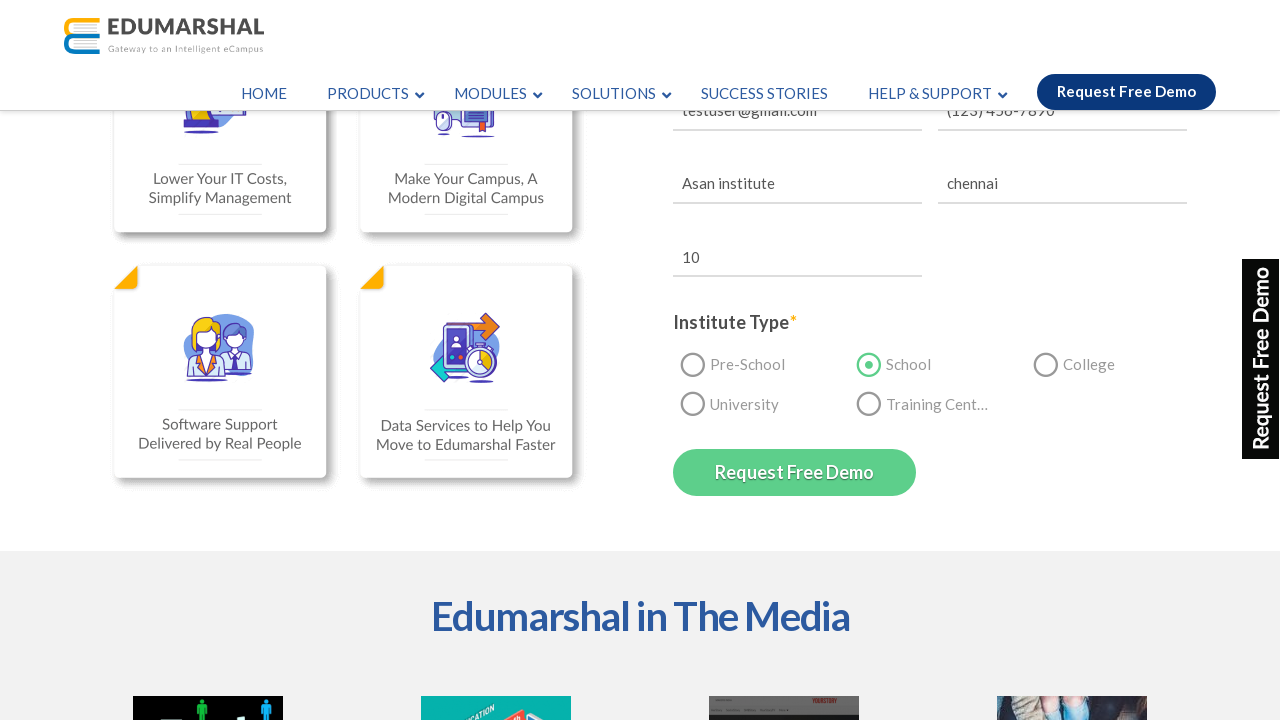

Clicked submit button to submit the form at (794, 472) on input[type='submit']
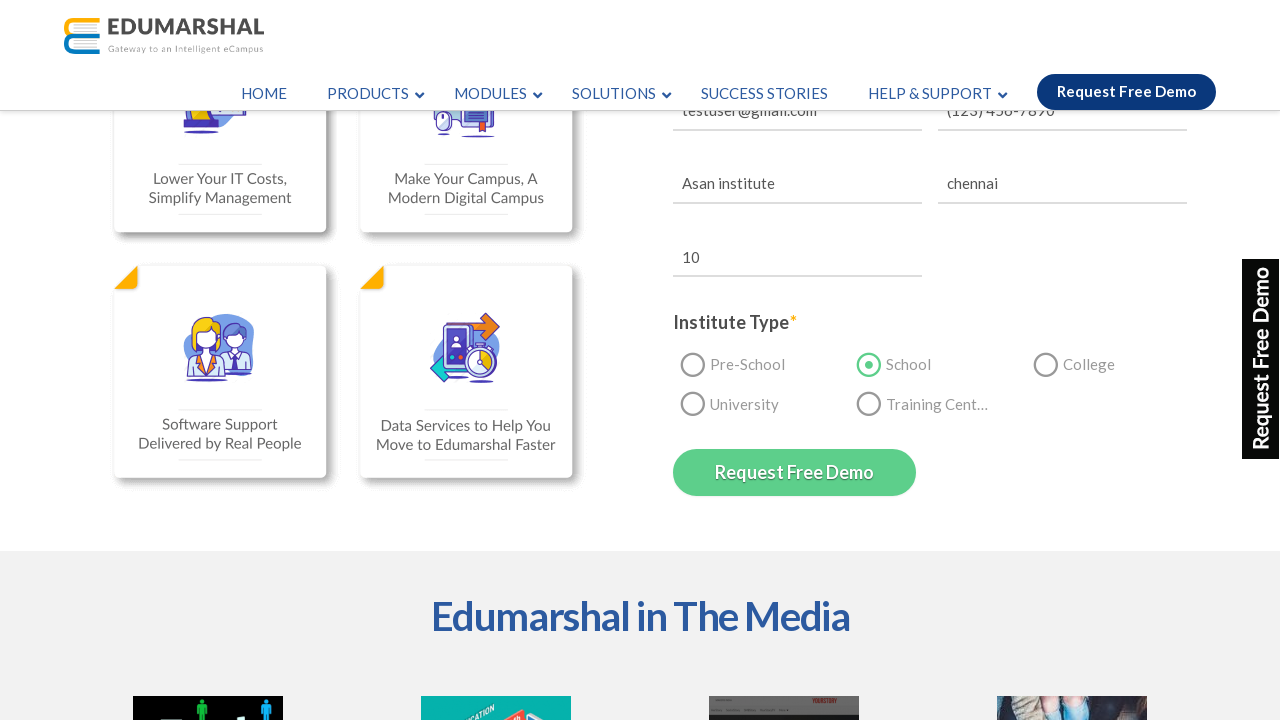

Waited 3 seconds for form submission to complete
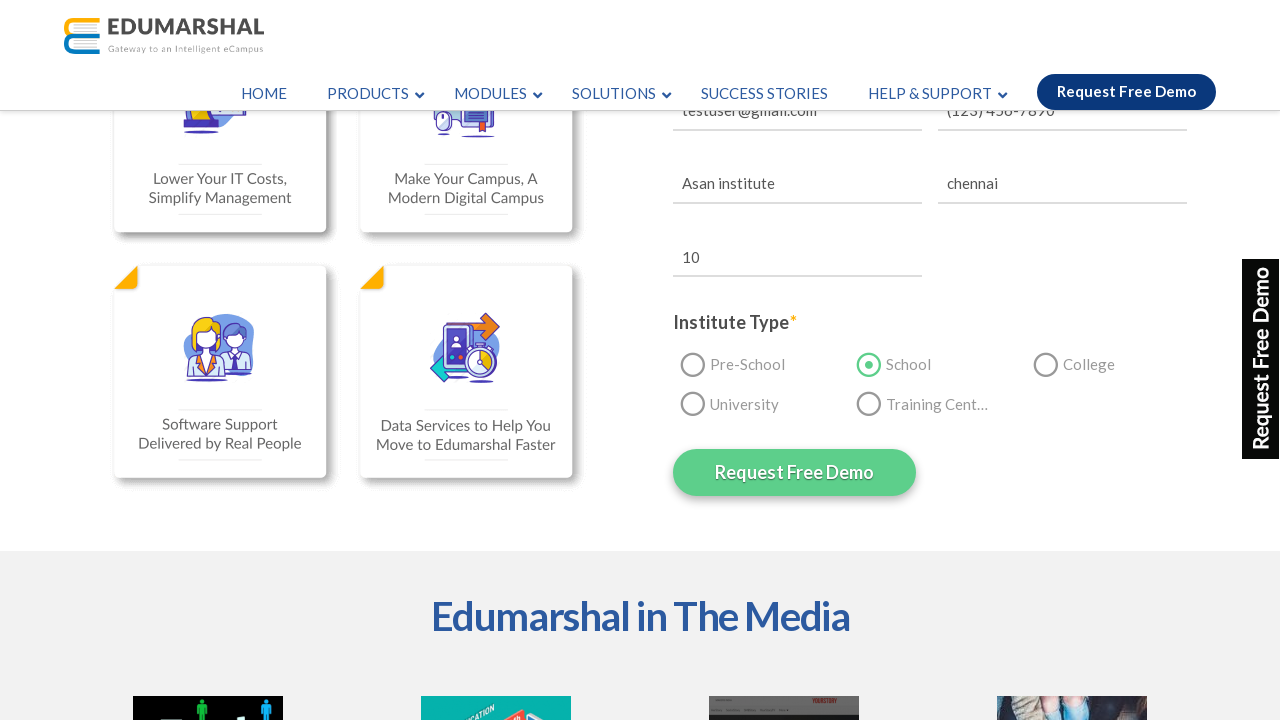

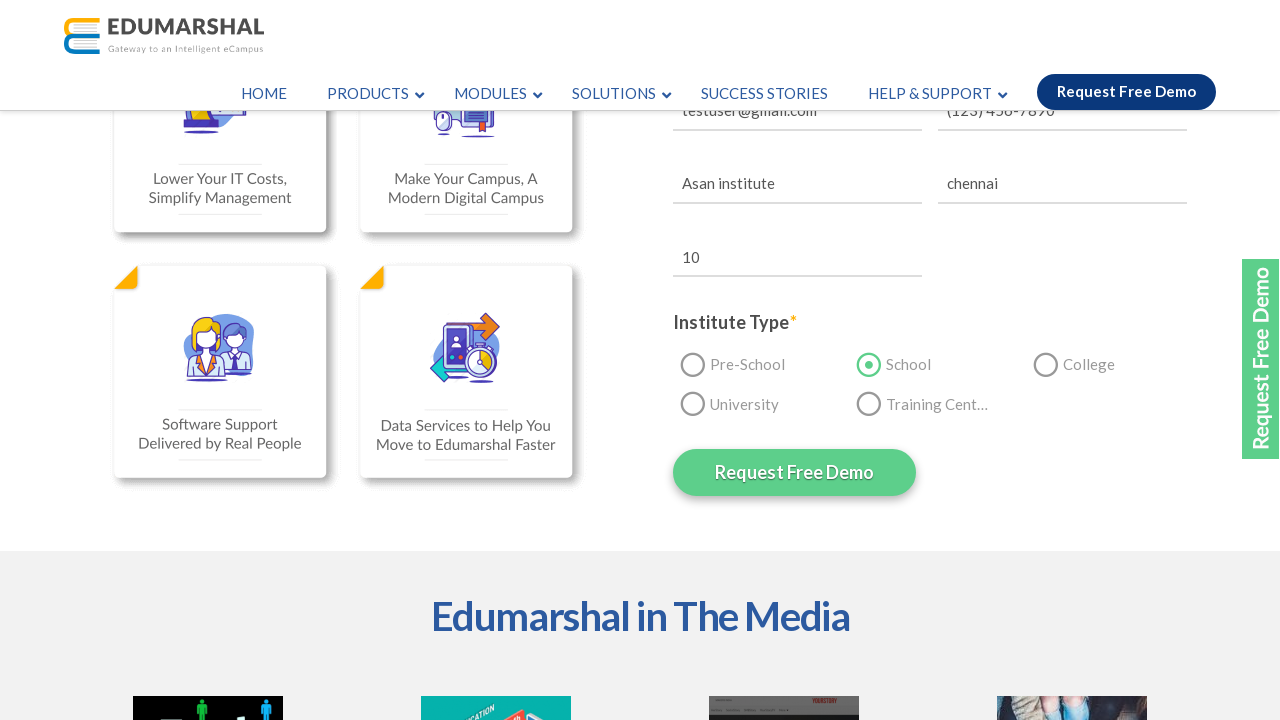